Tests the book search functionality on vivadigital.in by entering a search term "hindi" in the books name field and submitting the search with Enter key.

Starting URL: https://vivadigital.in/

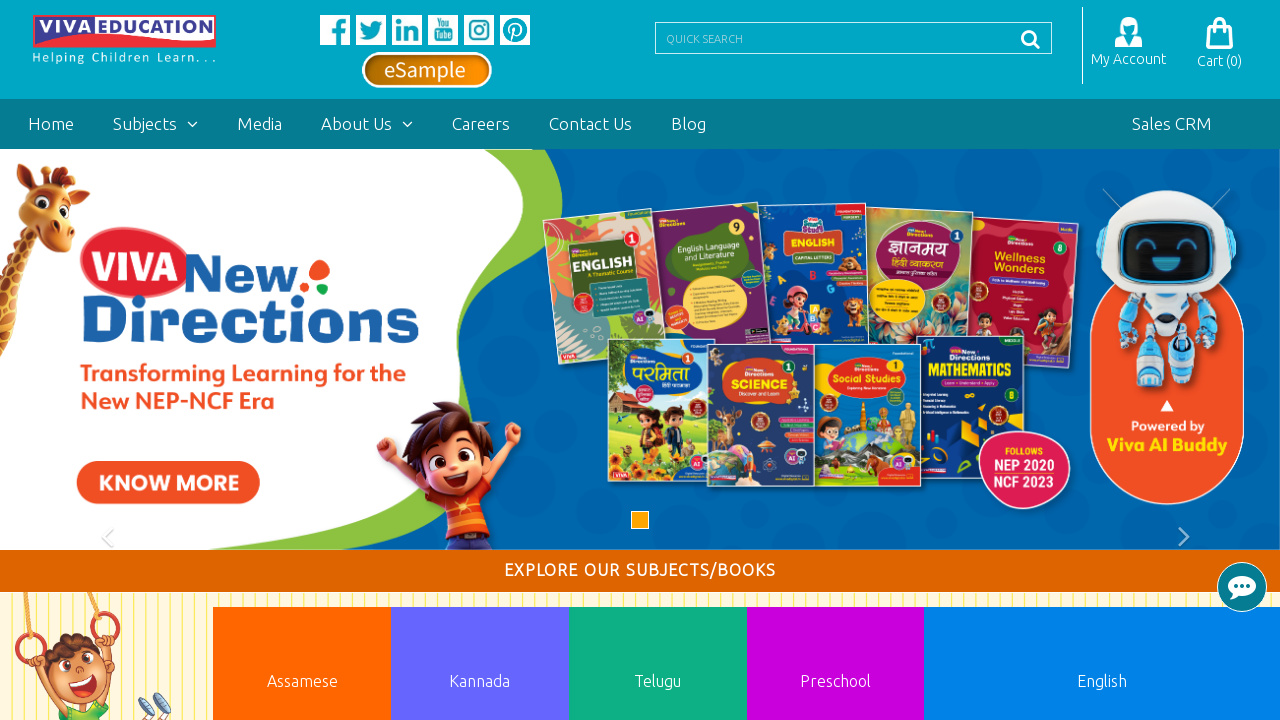

Clicked on the books name search field at (853, 38) on #books_name
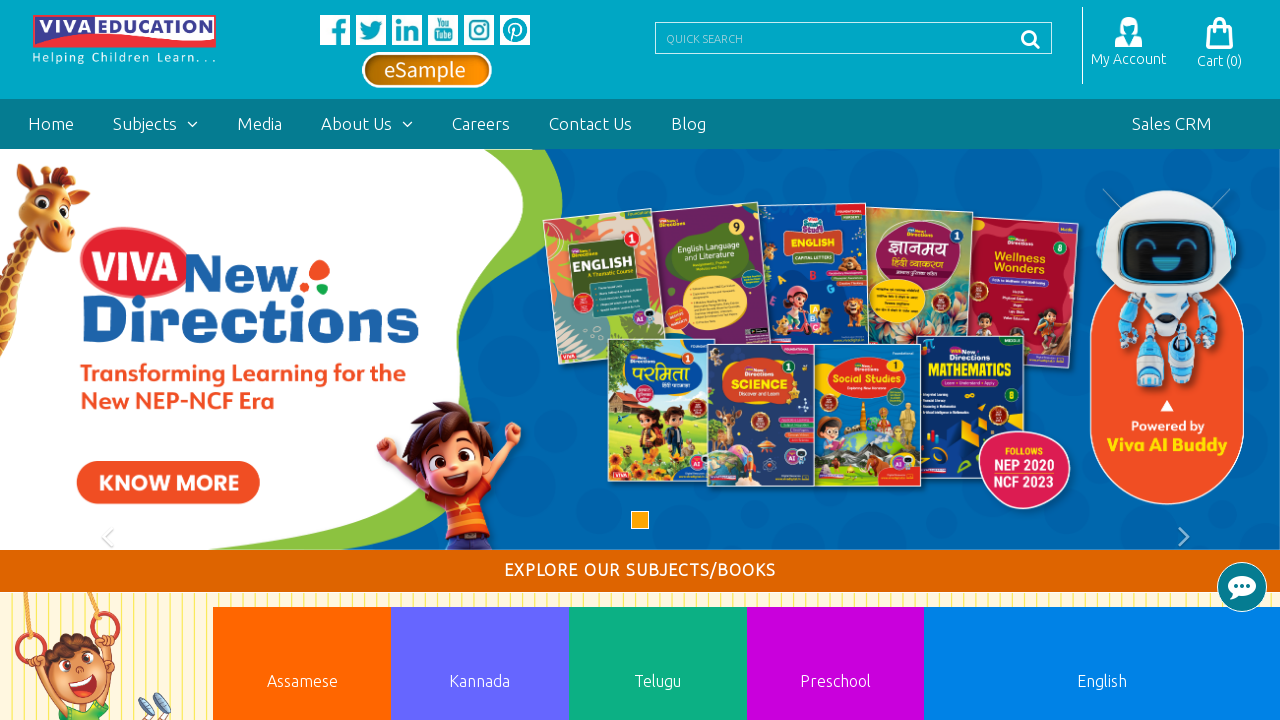

Filled search field with 'hindi' on #books_name
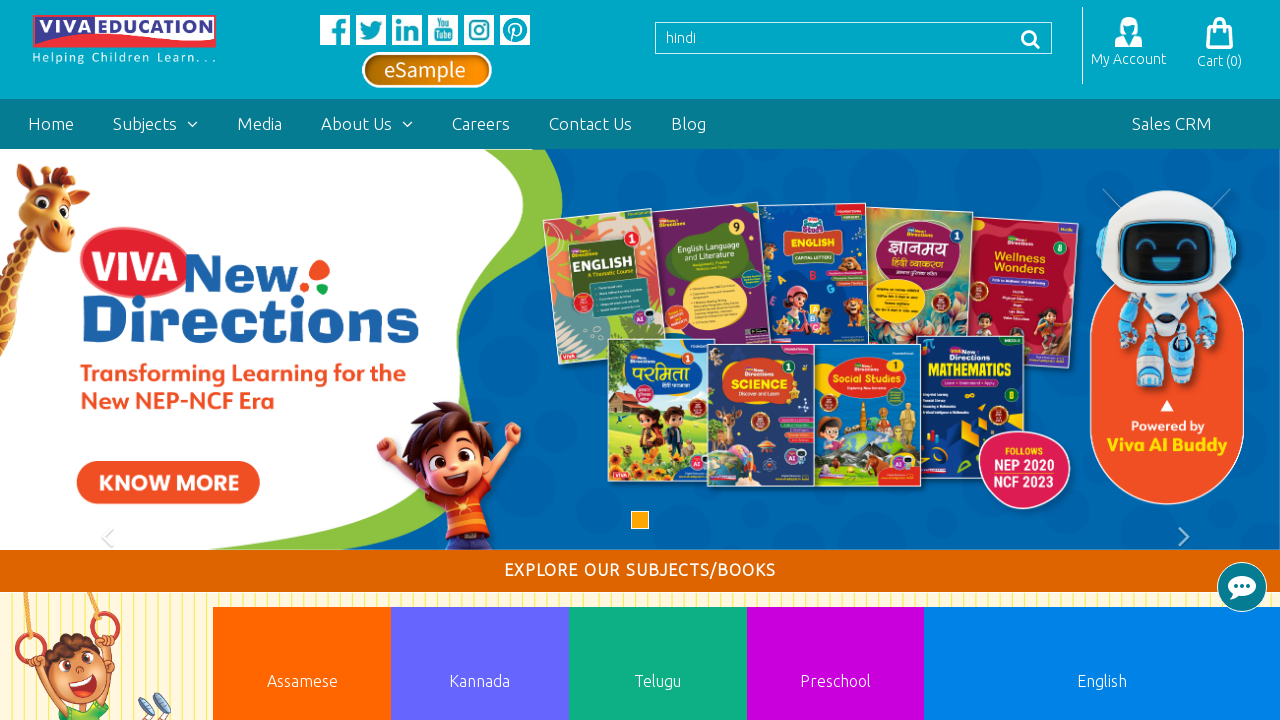

Pressed Enter to submit the search on #books_name
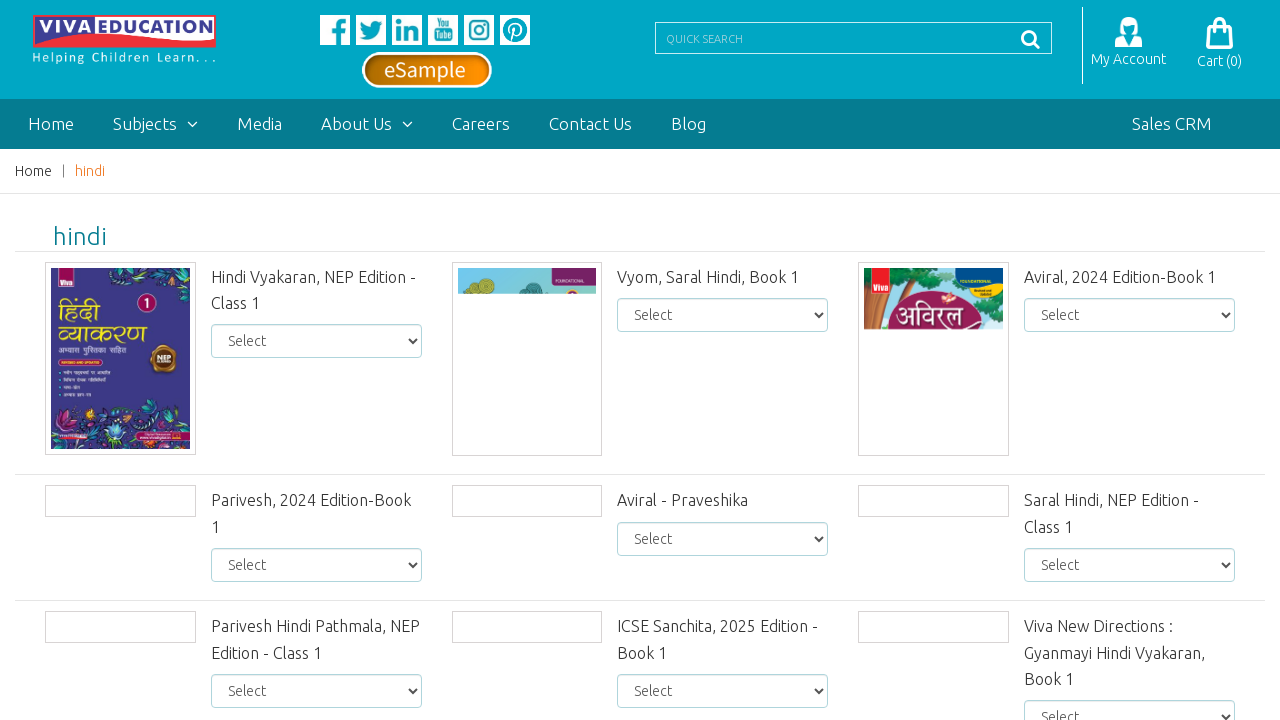

Search results loaded and network idle
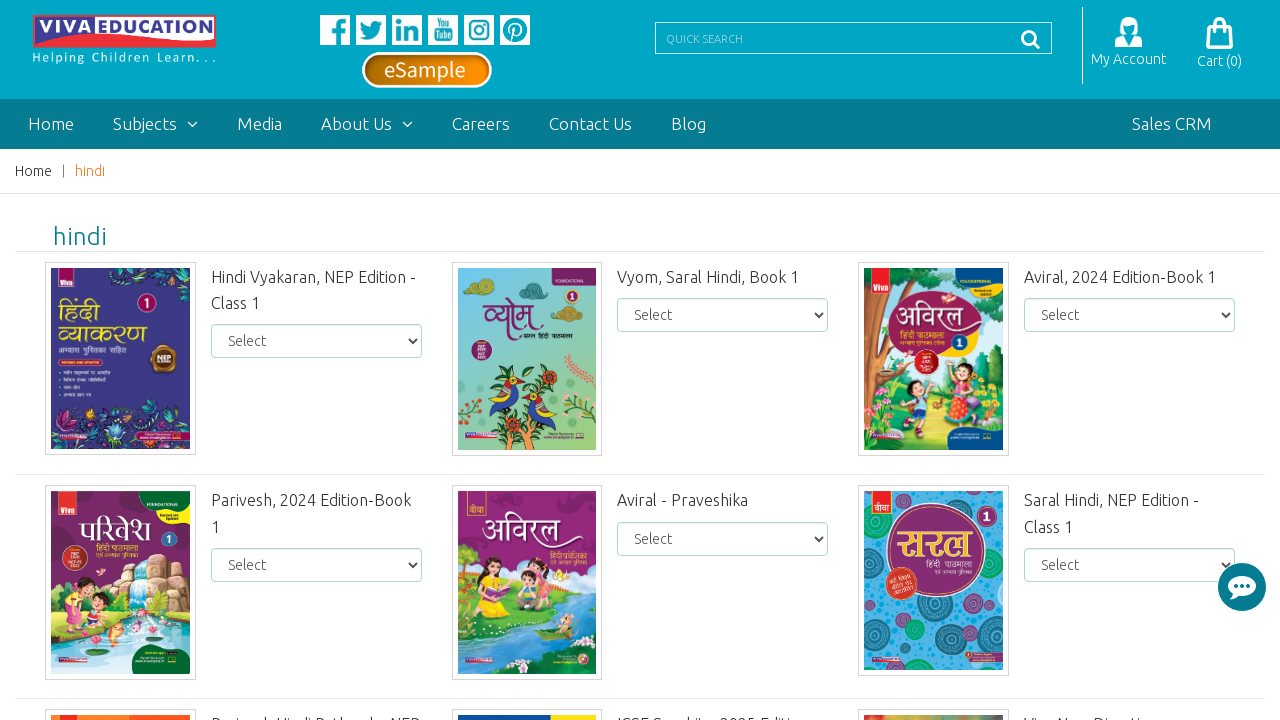

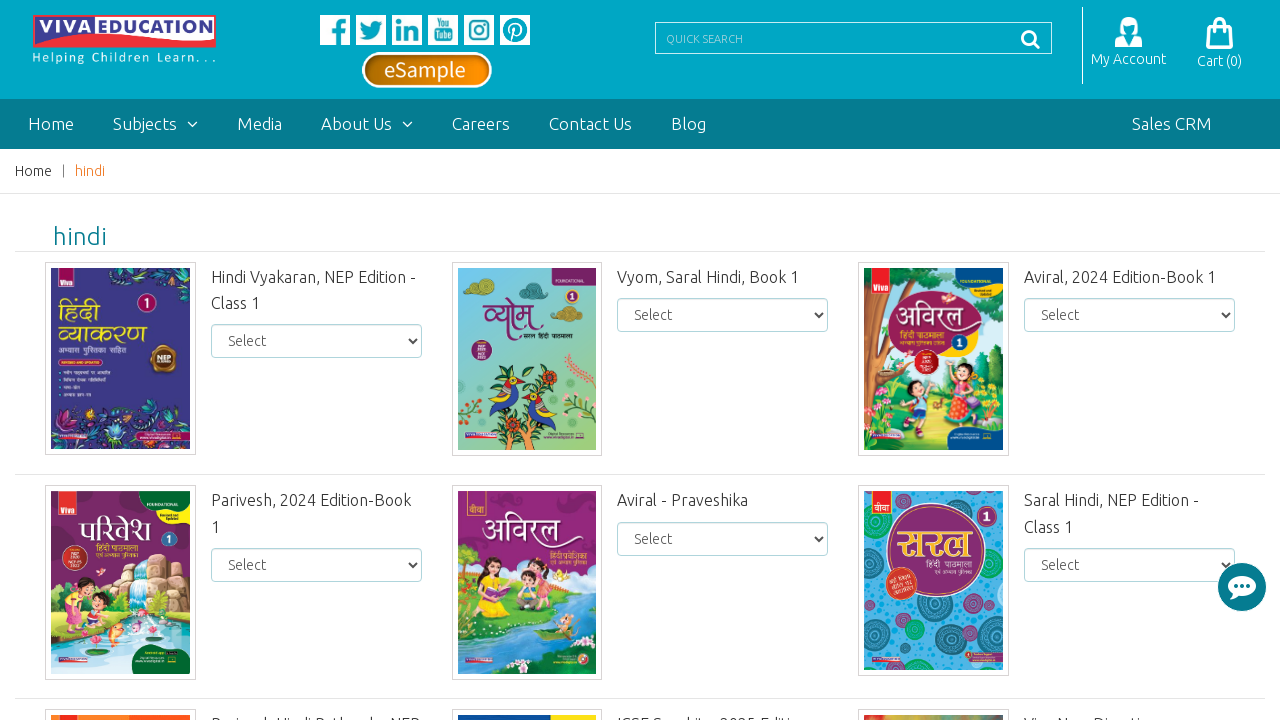